Tests a todo list application by entering multiple task items into the task input field

Starting URL: https://v1.training-support.net/selenium/todo-list

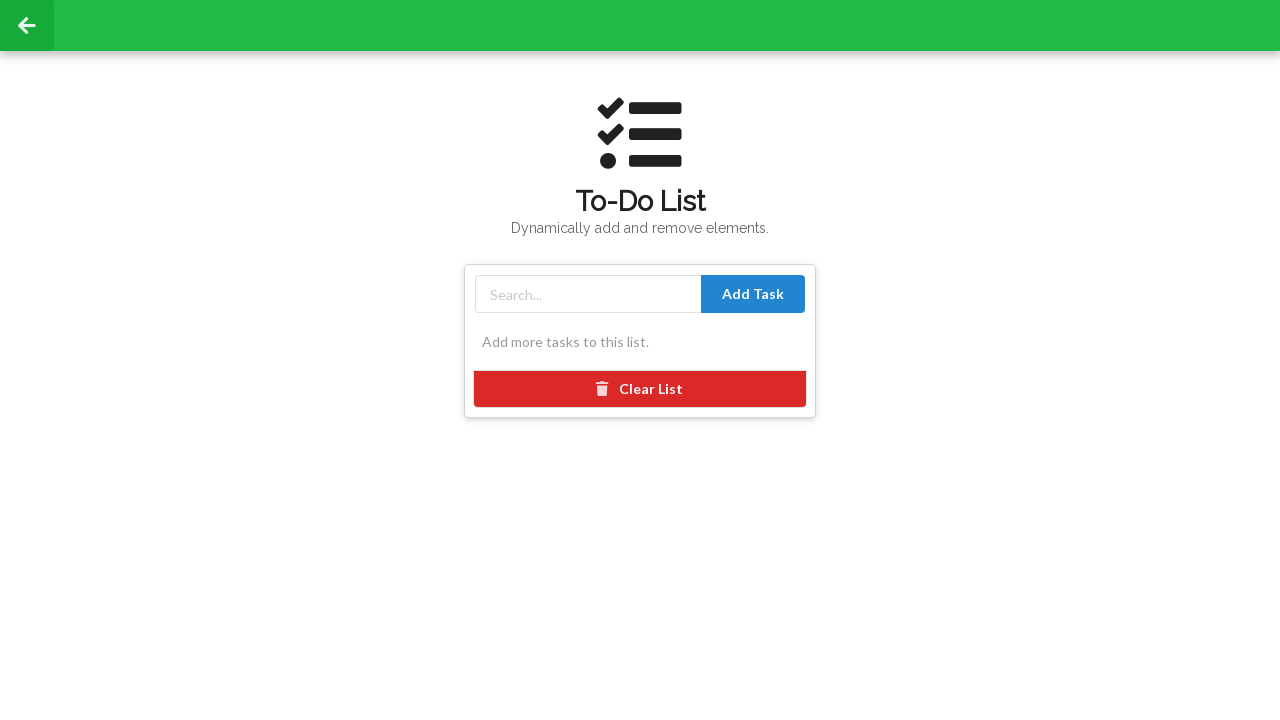

Entered first task 'Complete project report' into task input field on #taskInput
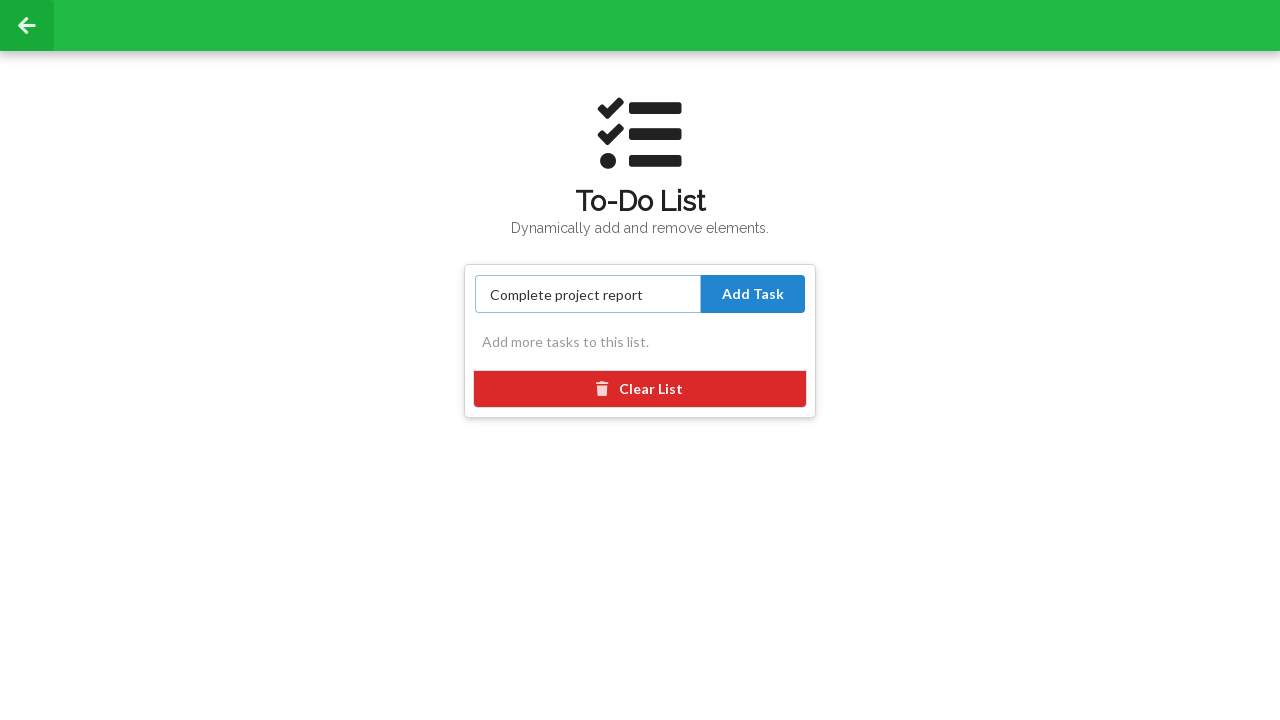

Entered second task 'Schedule team meeting' into task input field on #taskInput
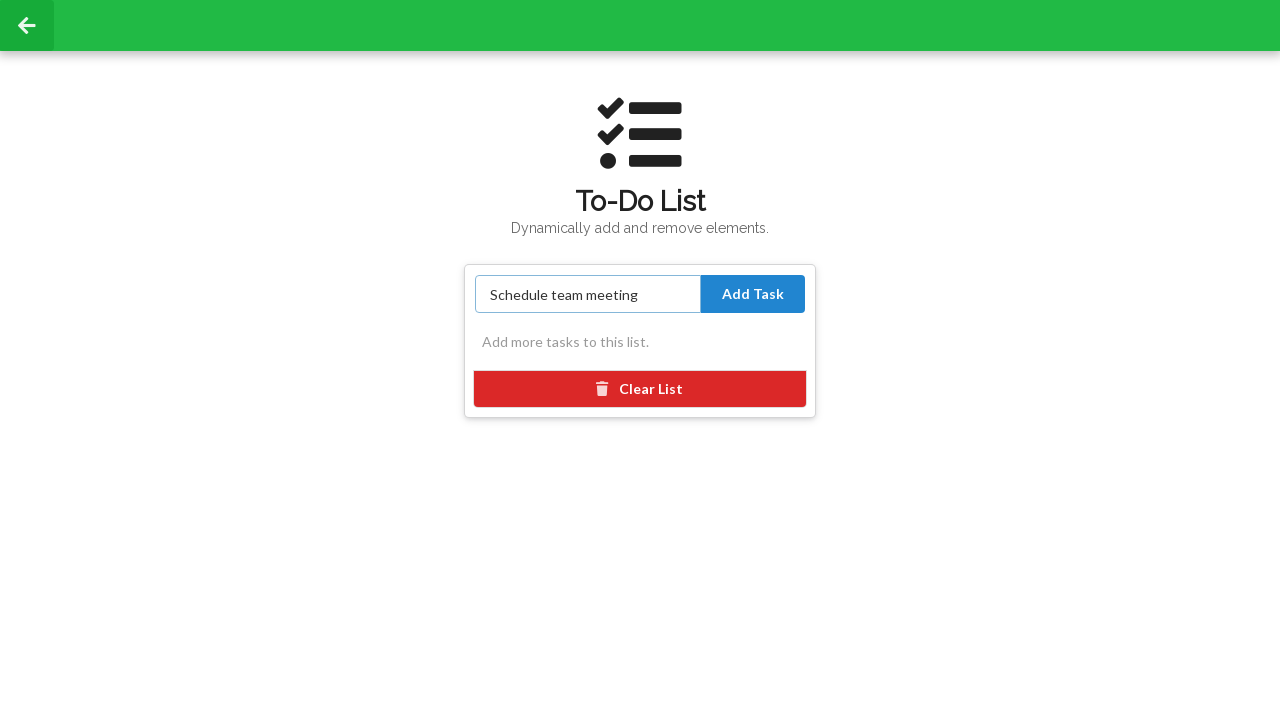

Entered third task 'Review documentation' into task input field on #taskInput
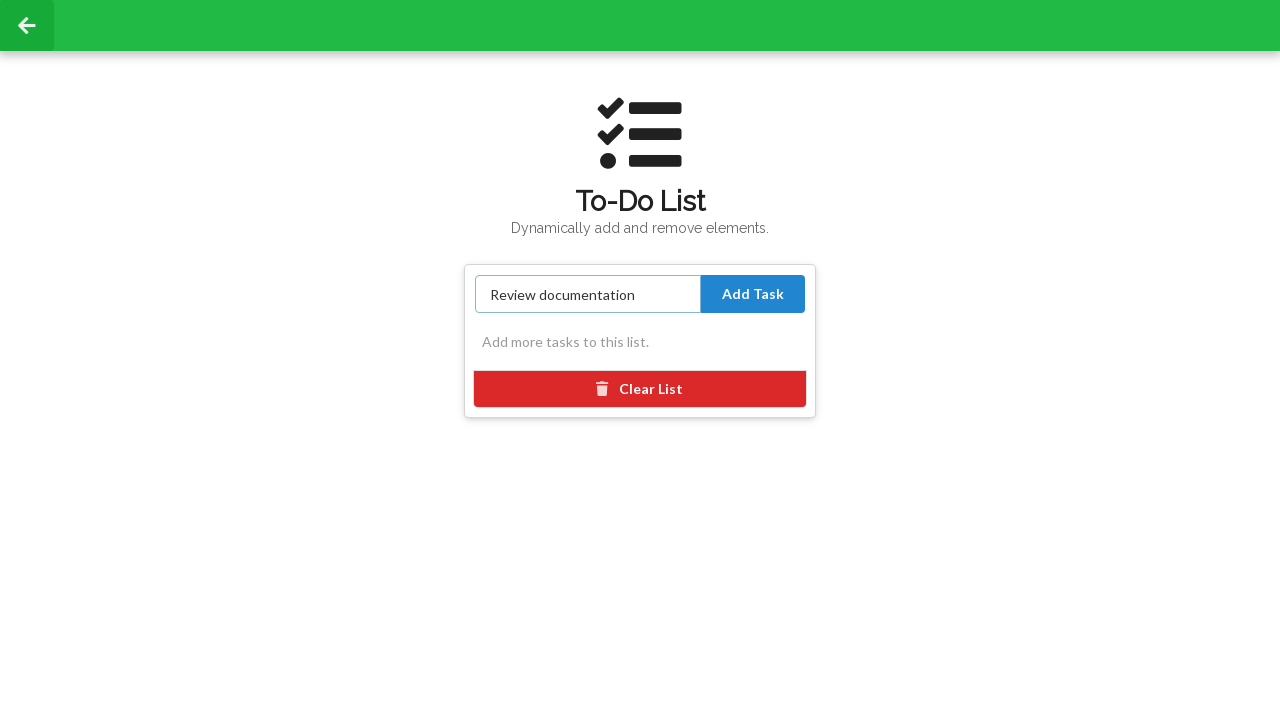

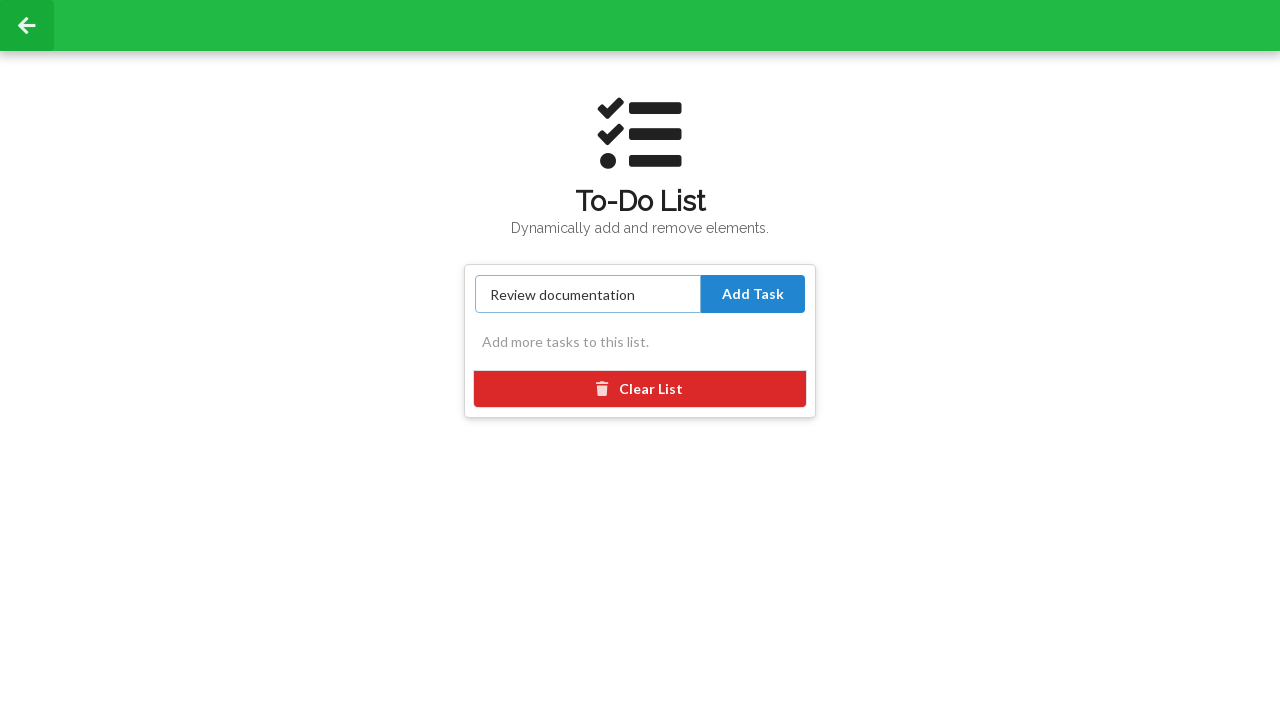